Tests clicking a primary button on the UI Testing Playground class attribute page, which demonstrates handling buttons with dynamic class attributes.

Starting URL: http://uitestingplayground.com/classattr

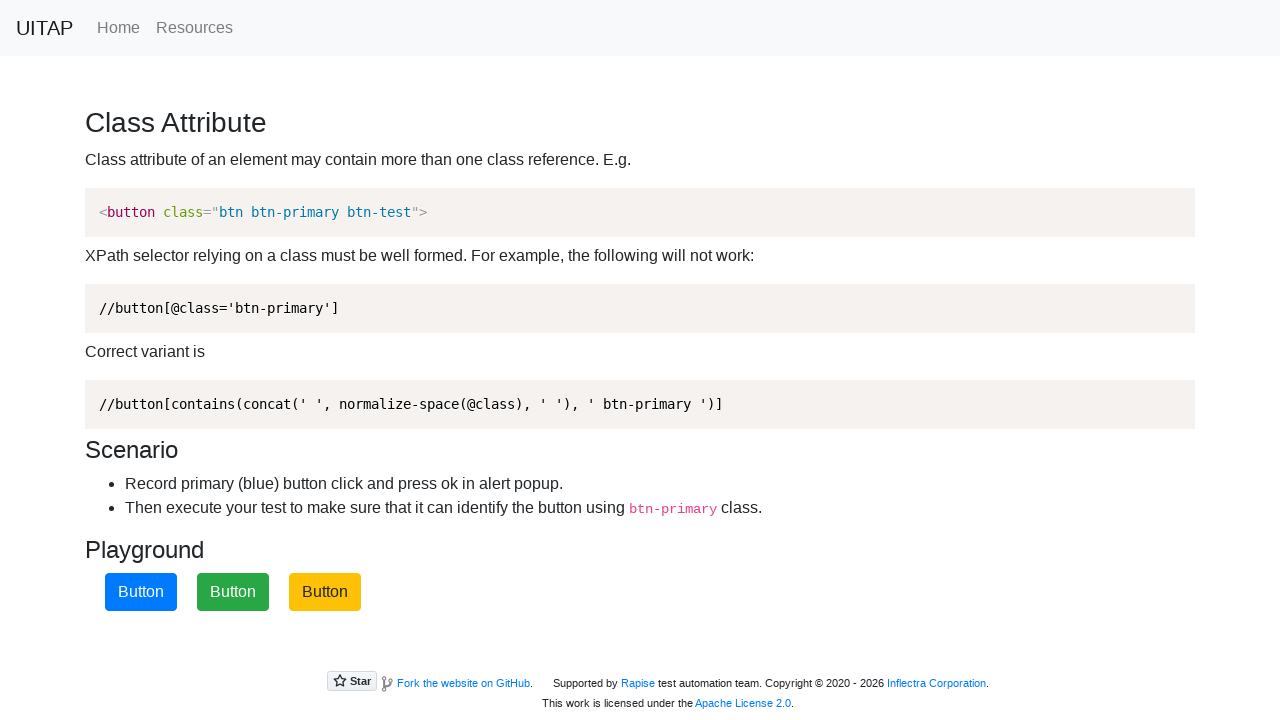

Navigated to UI Testing Playground class attribute page
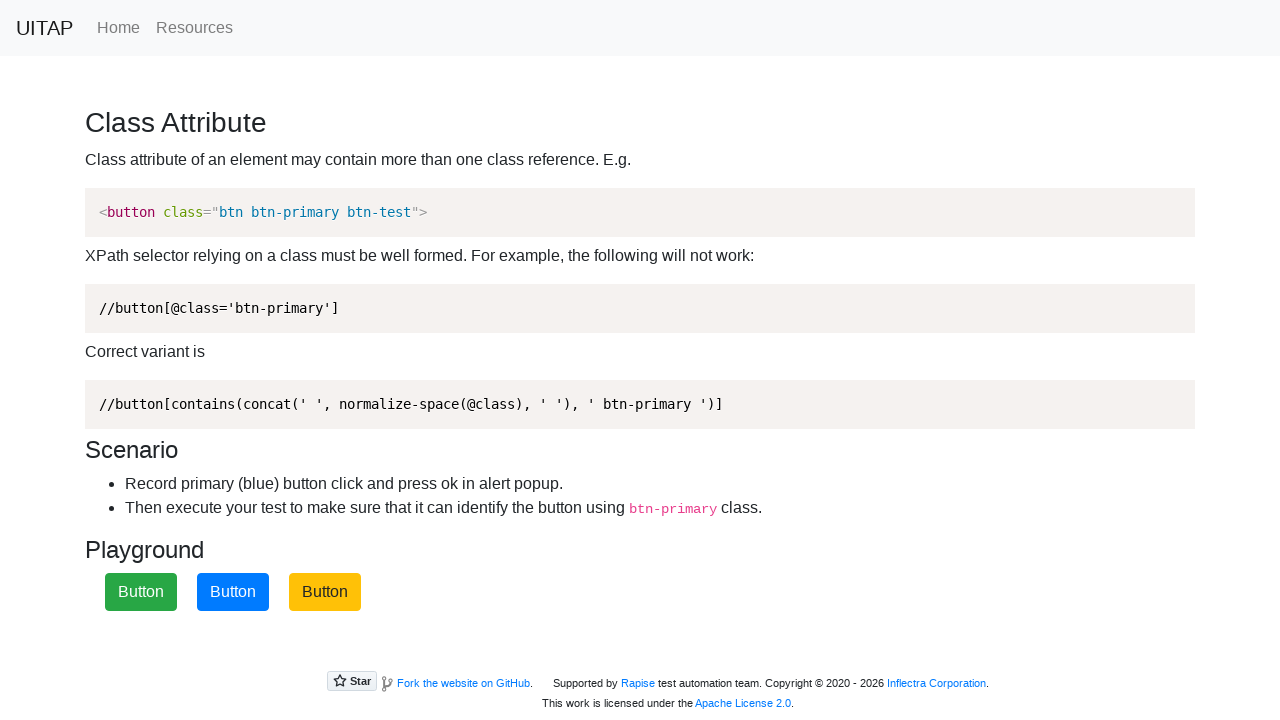

Clicked the primary button with dynamic class attributes at (233, 592) on .btn.btn-primary
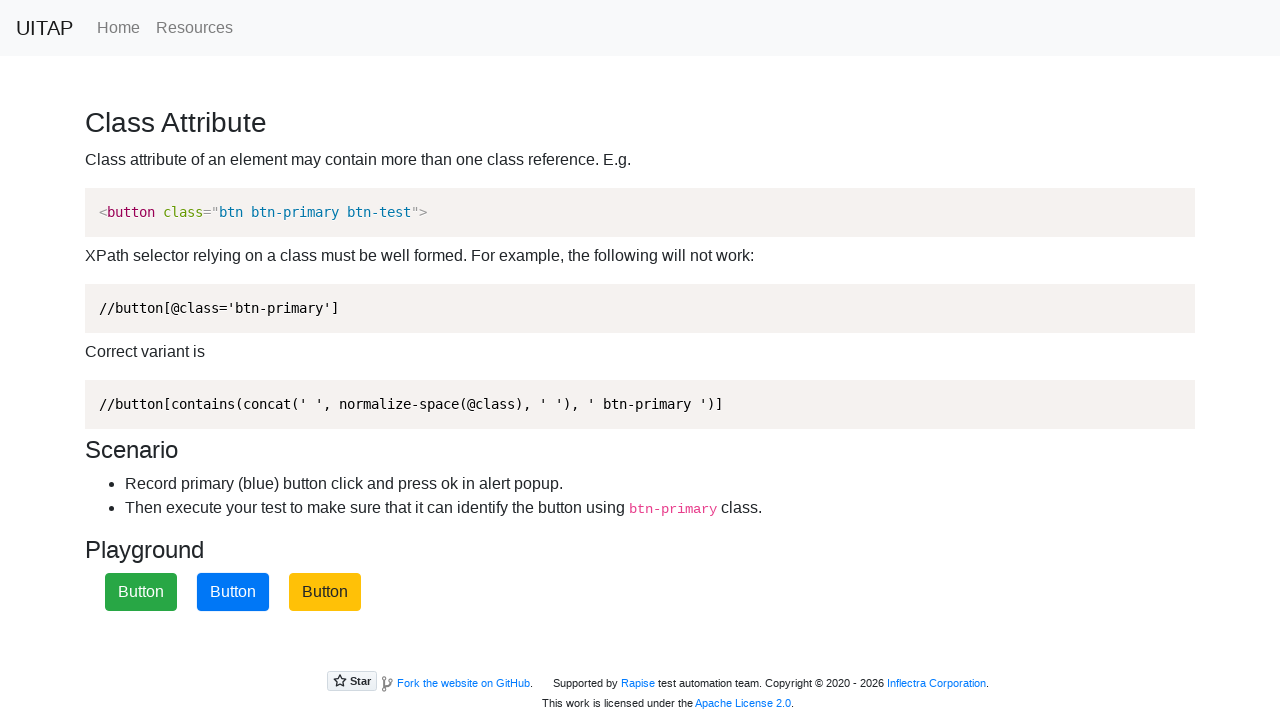

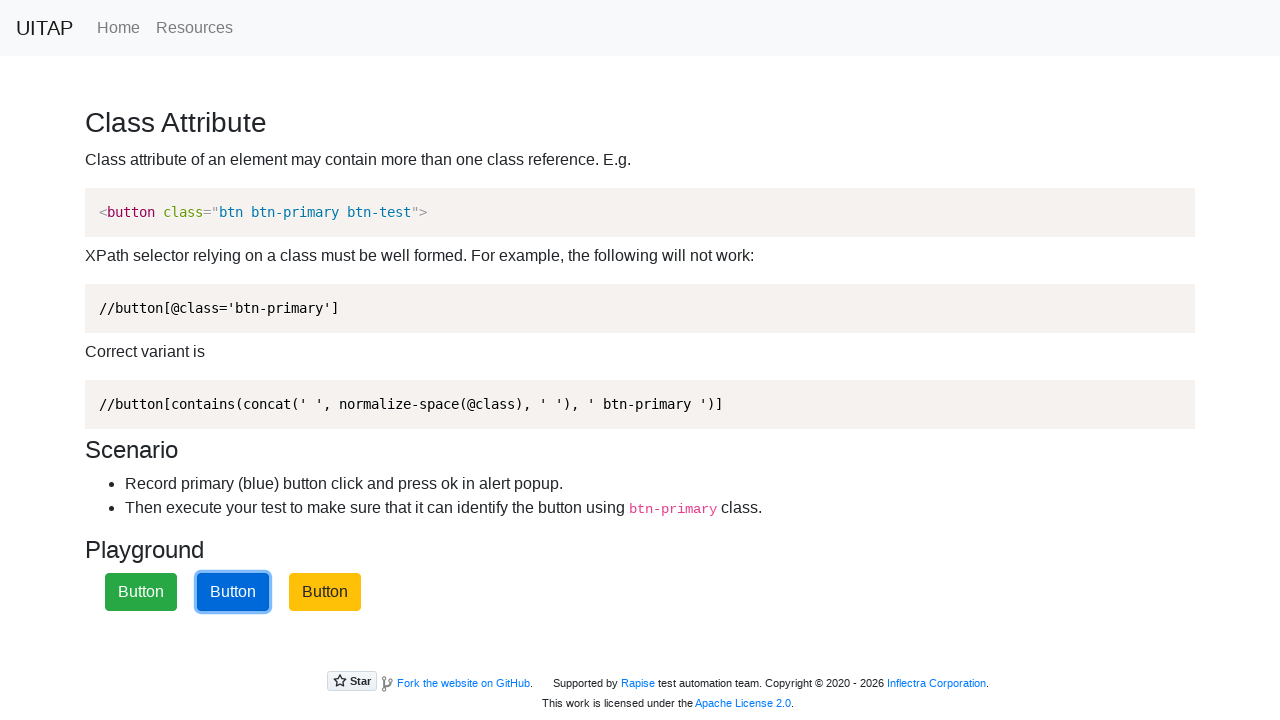